Tests window/tab switching by clicking a link that opens a new window, then switching back to the original window

Starting URL: https://selenium.dev/selenium/web/window_switching_tests/page_with_frame.html

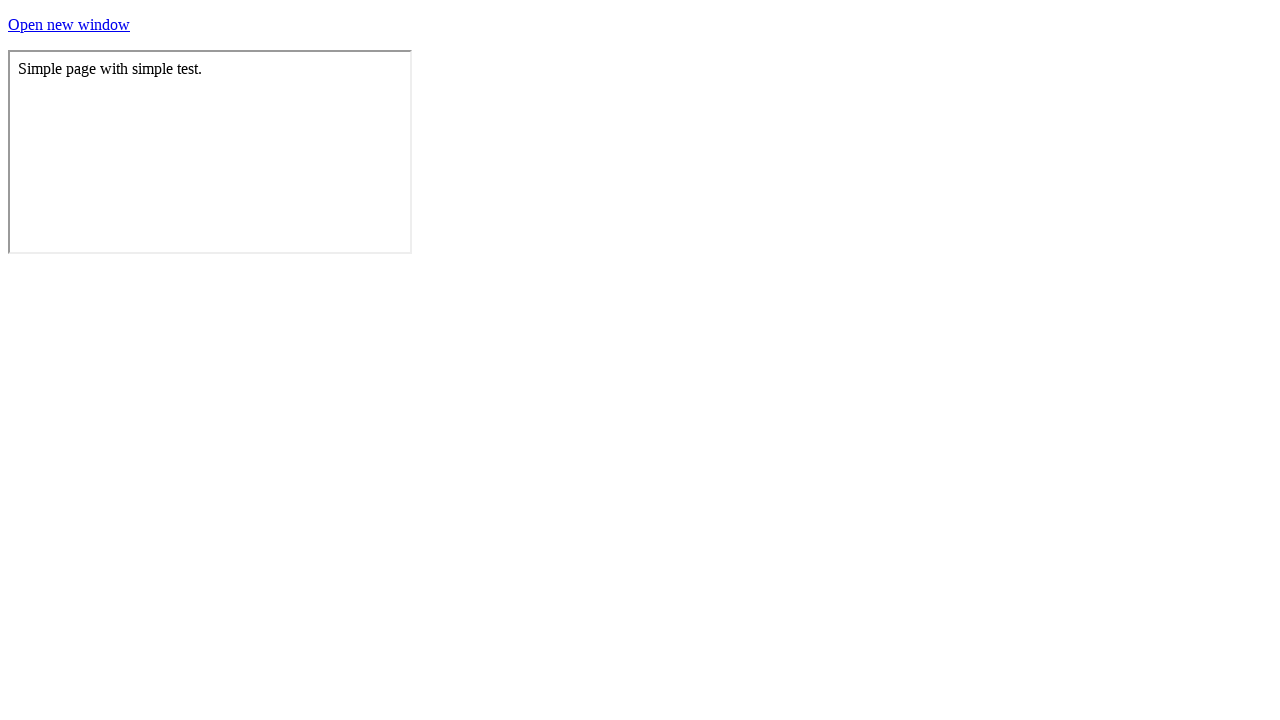

Clicked link that opens a new window at (69, 24) on #a-link-that-opens-a-new-window
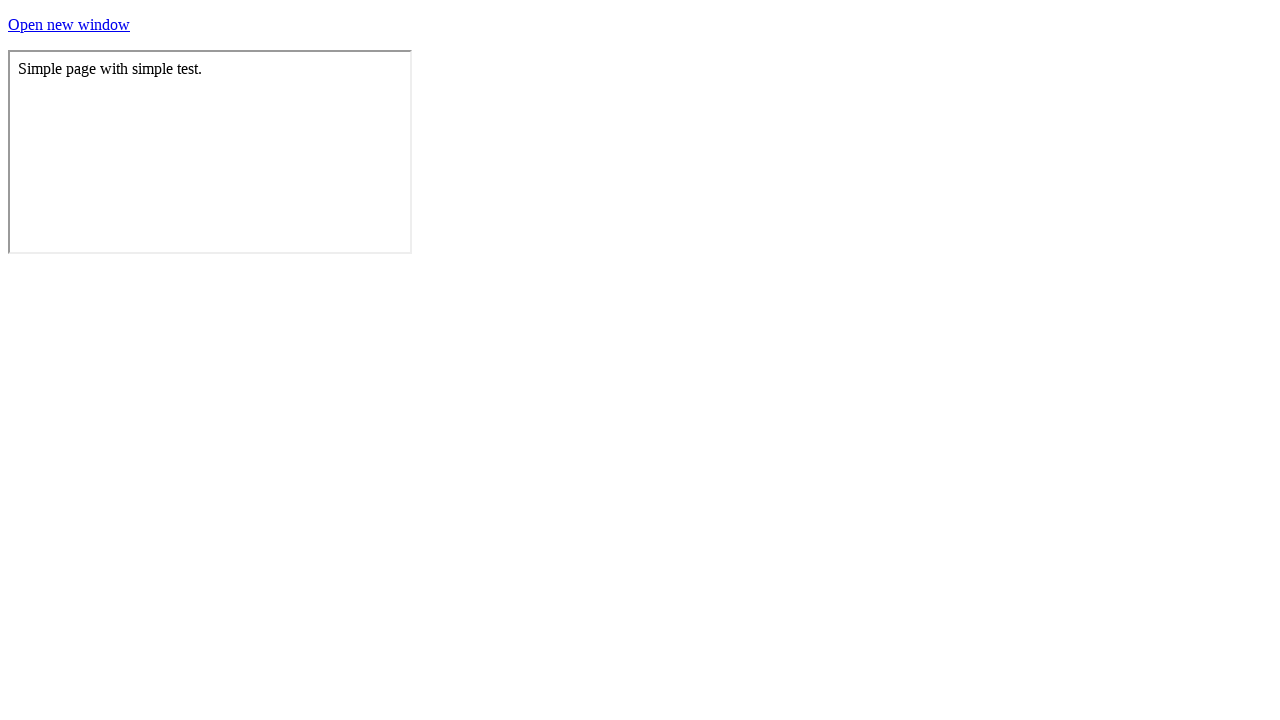

New page/window opened
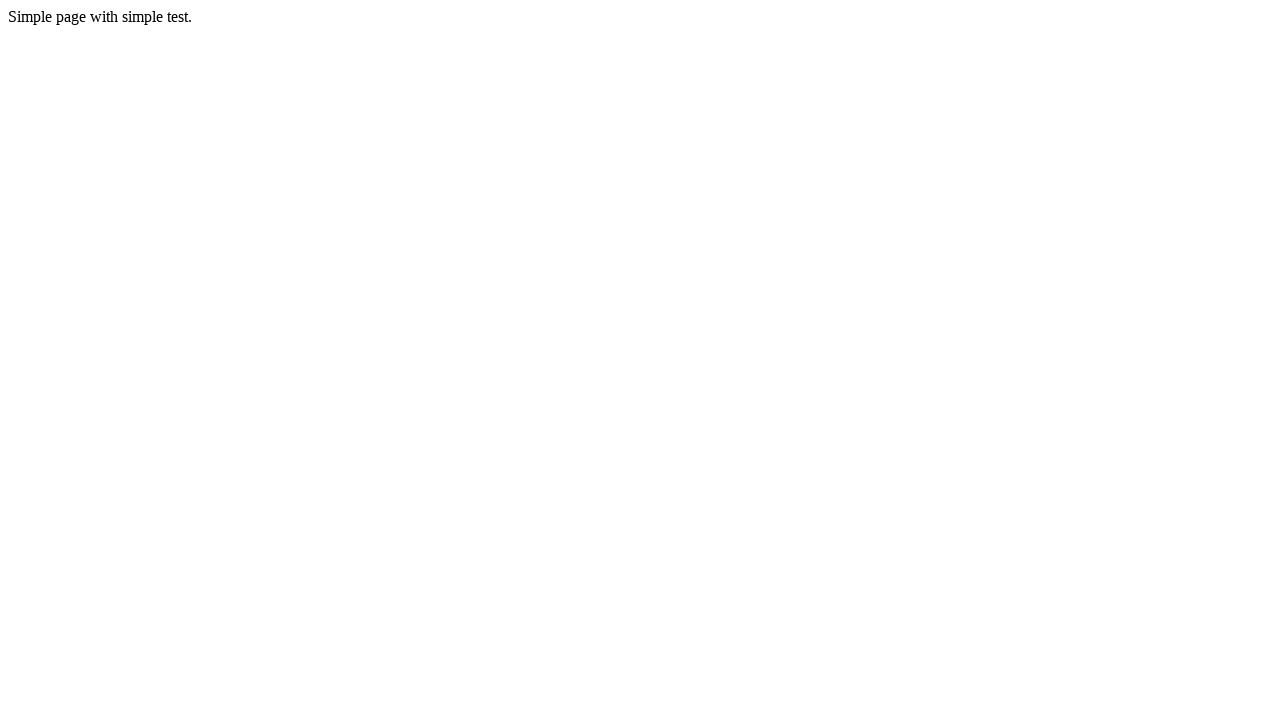

New page finished loading
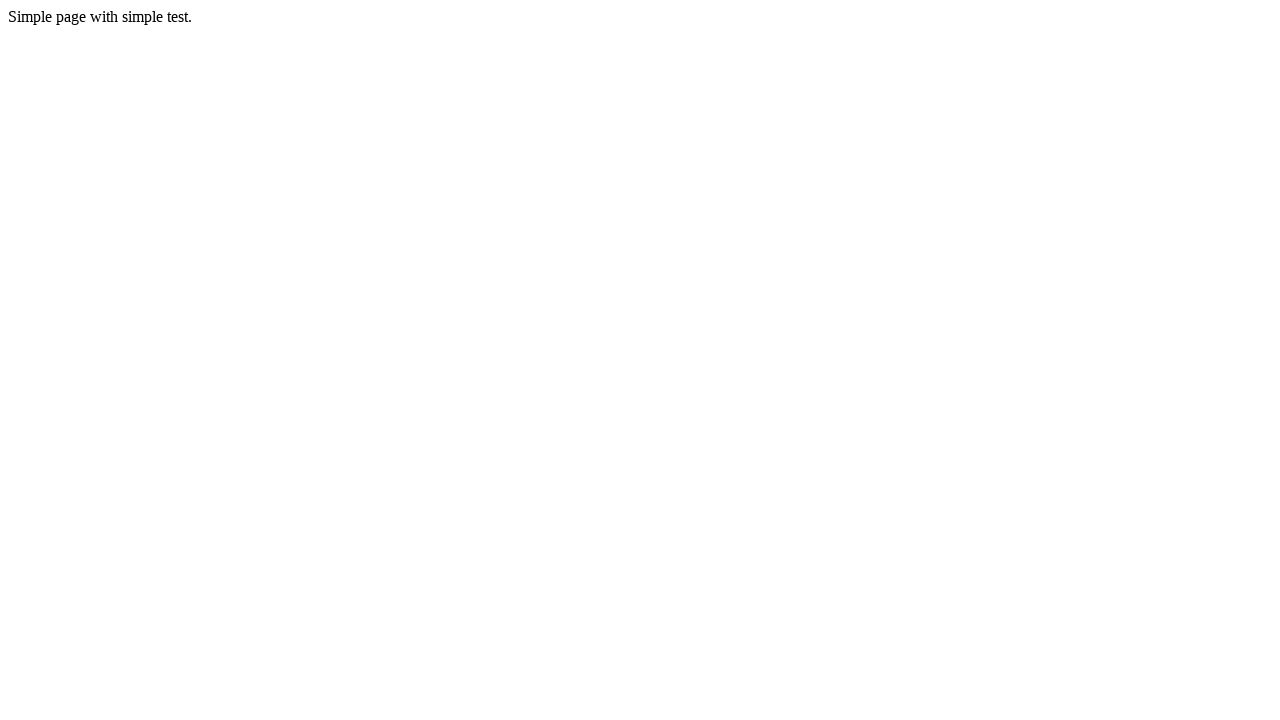

Switched back to original page/window
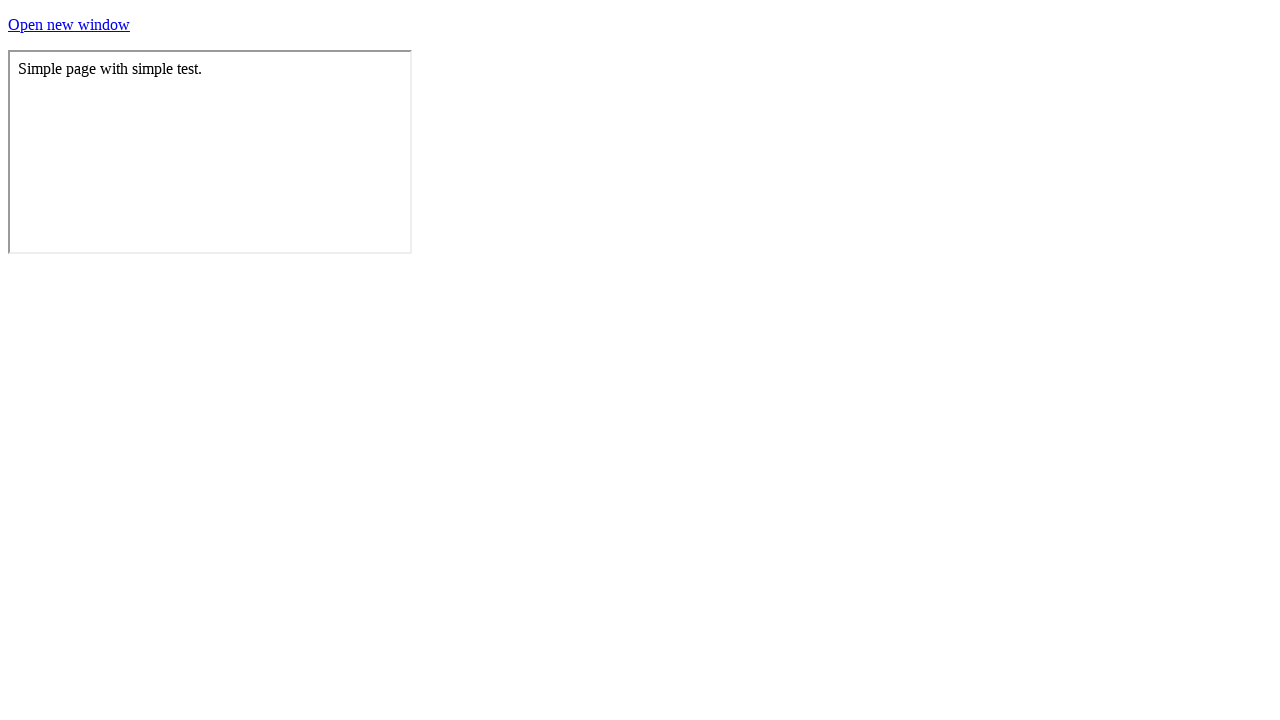

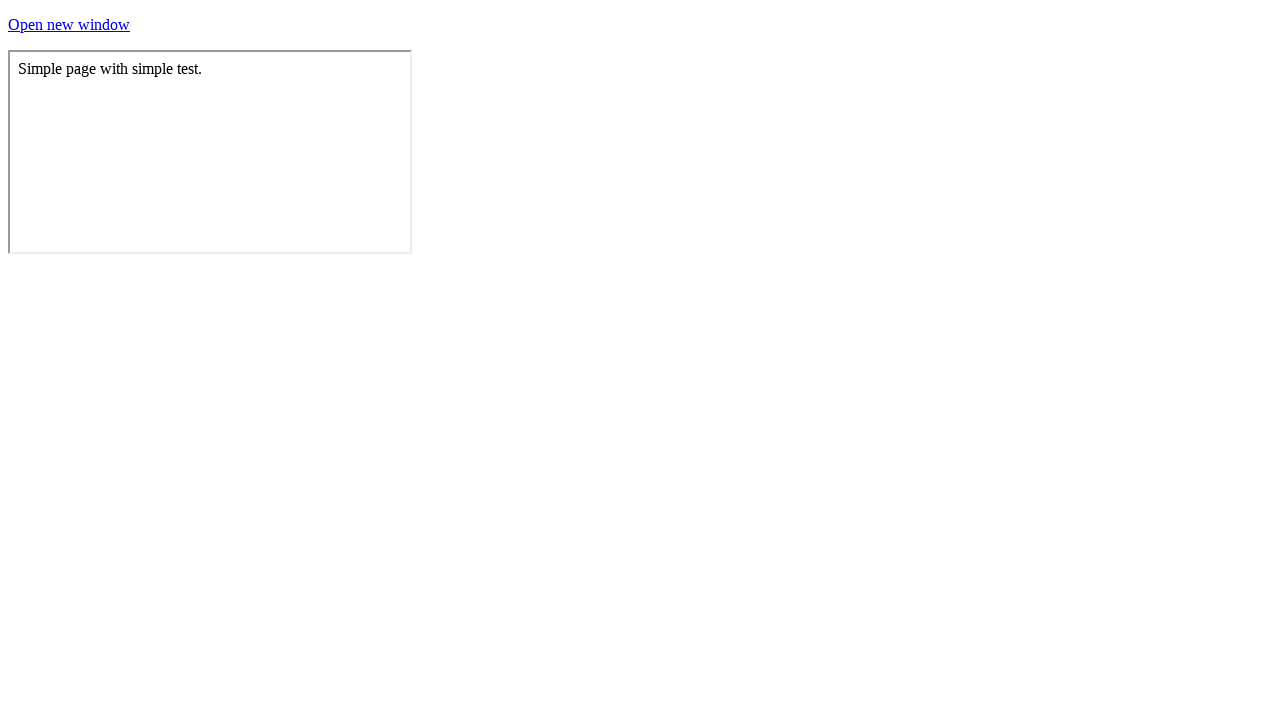